Tests that 'Required' validation error appears for email field when form is submitted empty.

Starting URL: https://newbookmodels.com/join

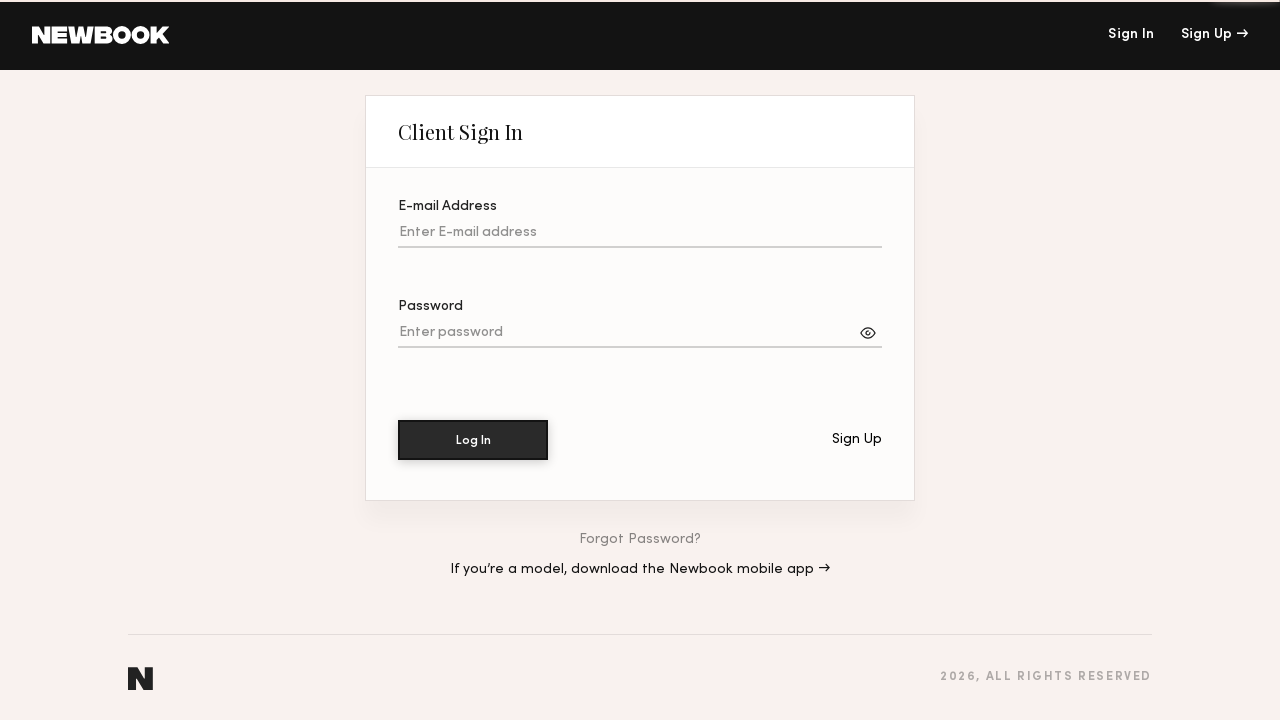

Navigated to join page
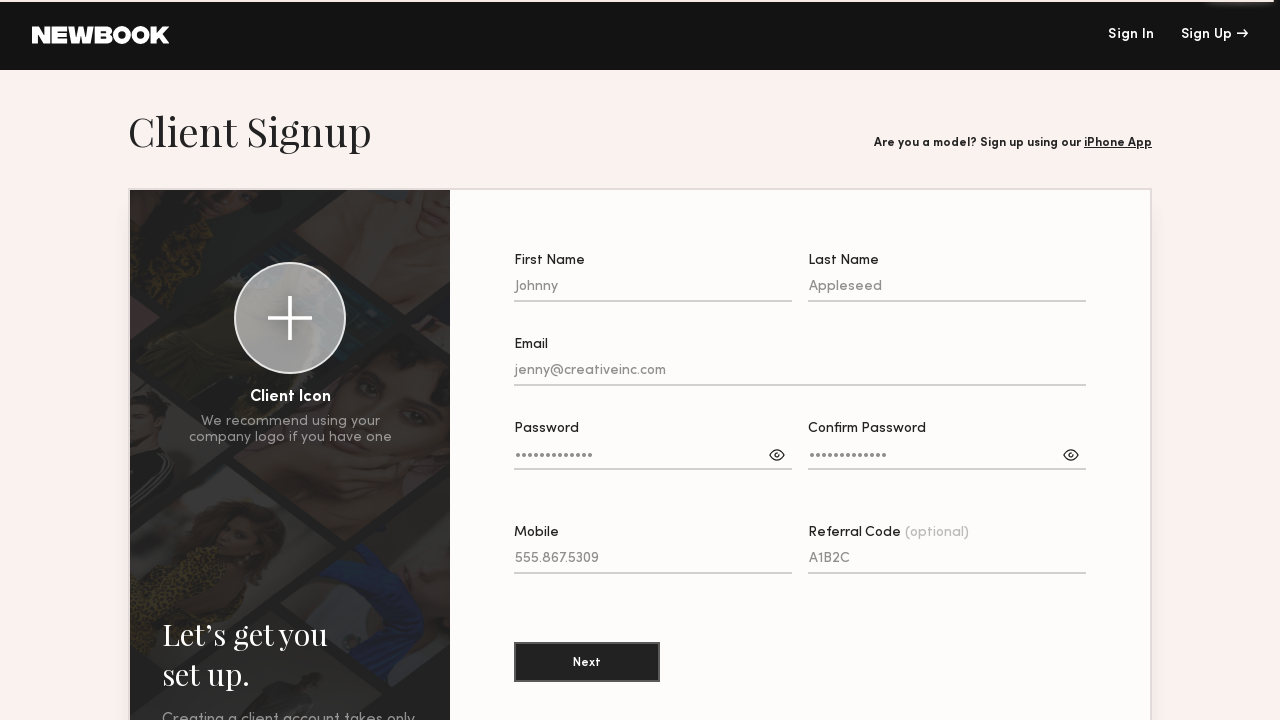

Clicked submit button without filling form fields at (587, 662) on [class^='SignupForm__submitButton']
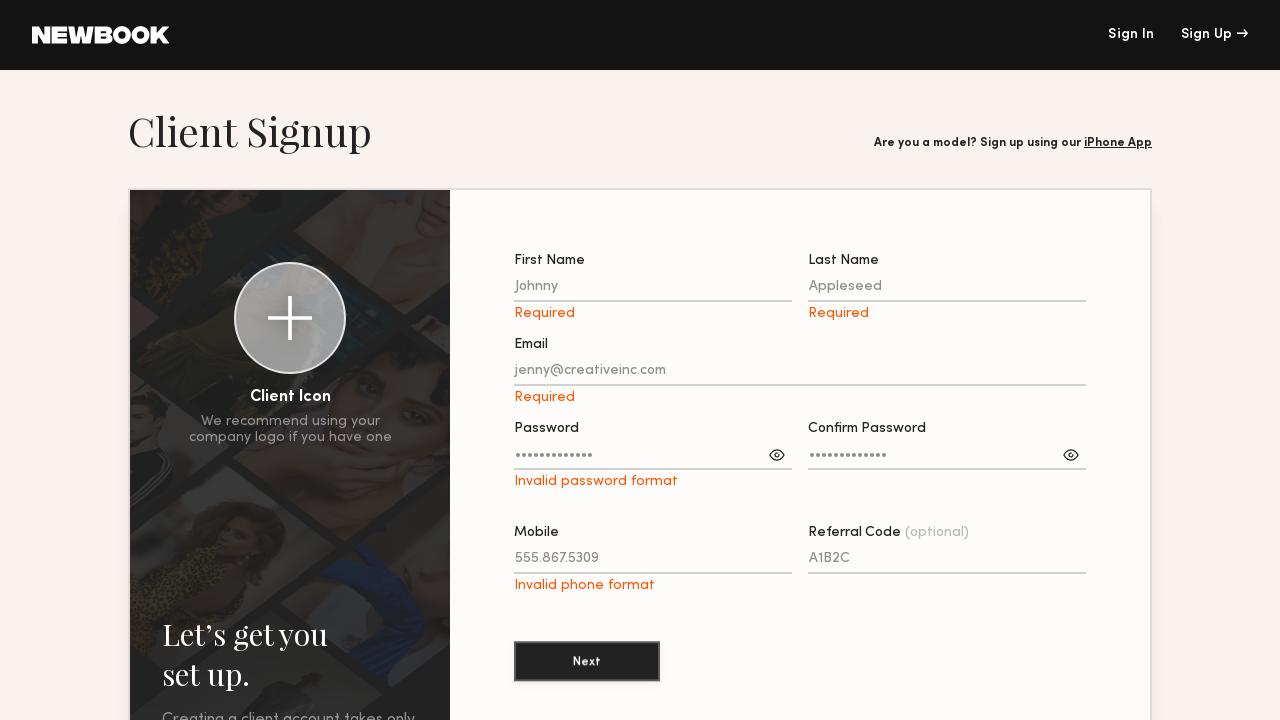

Email required error message appeared
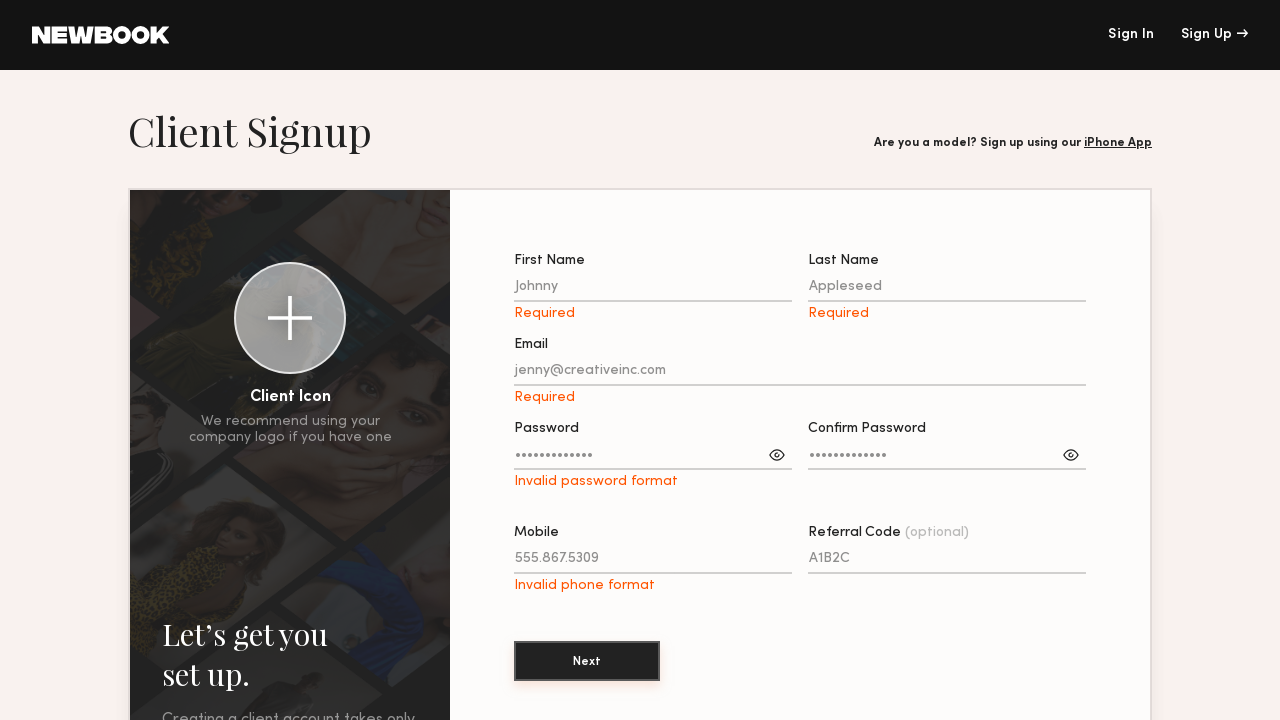

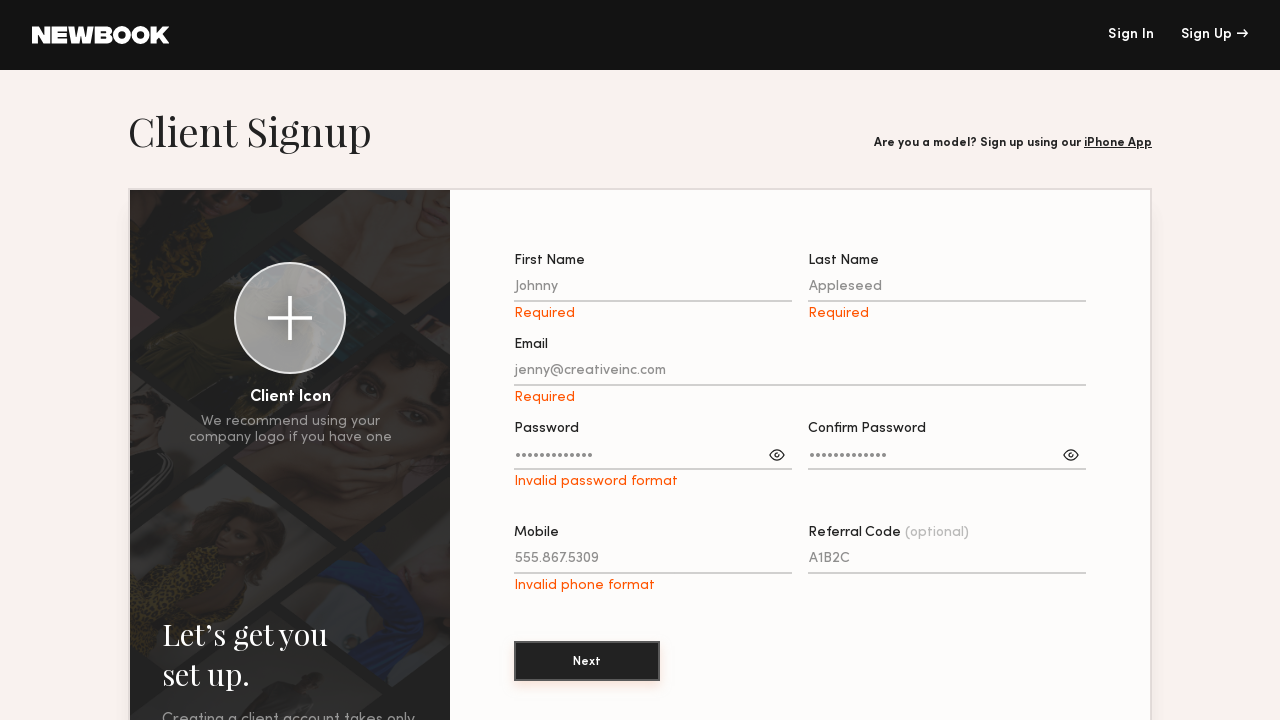